Tests JavaScript alert, confirm, and prompt dialogs by clicking buttons to trigger each type and interacting with them (accepting, dismissing, and entering text)

Starting URL: https://the-internet.herokuapp.com/javascript_alerts

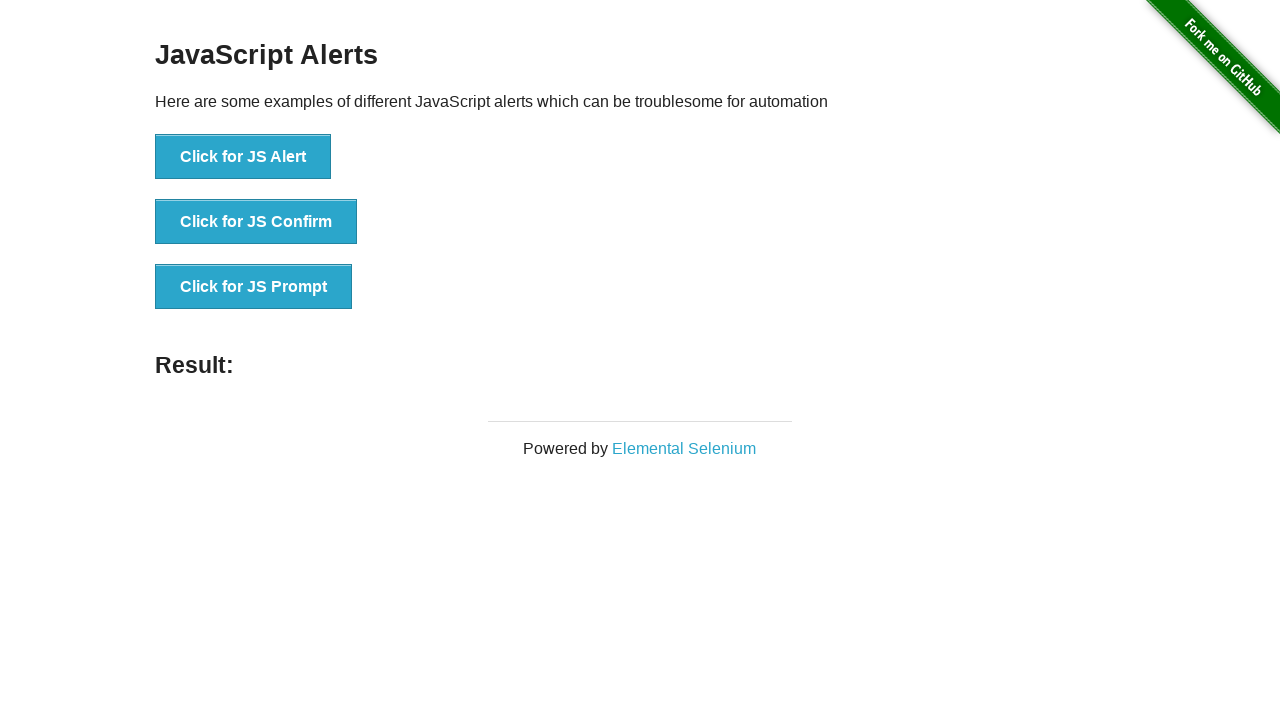

Set up dialog handler to accept JS Alert
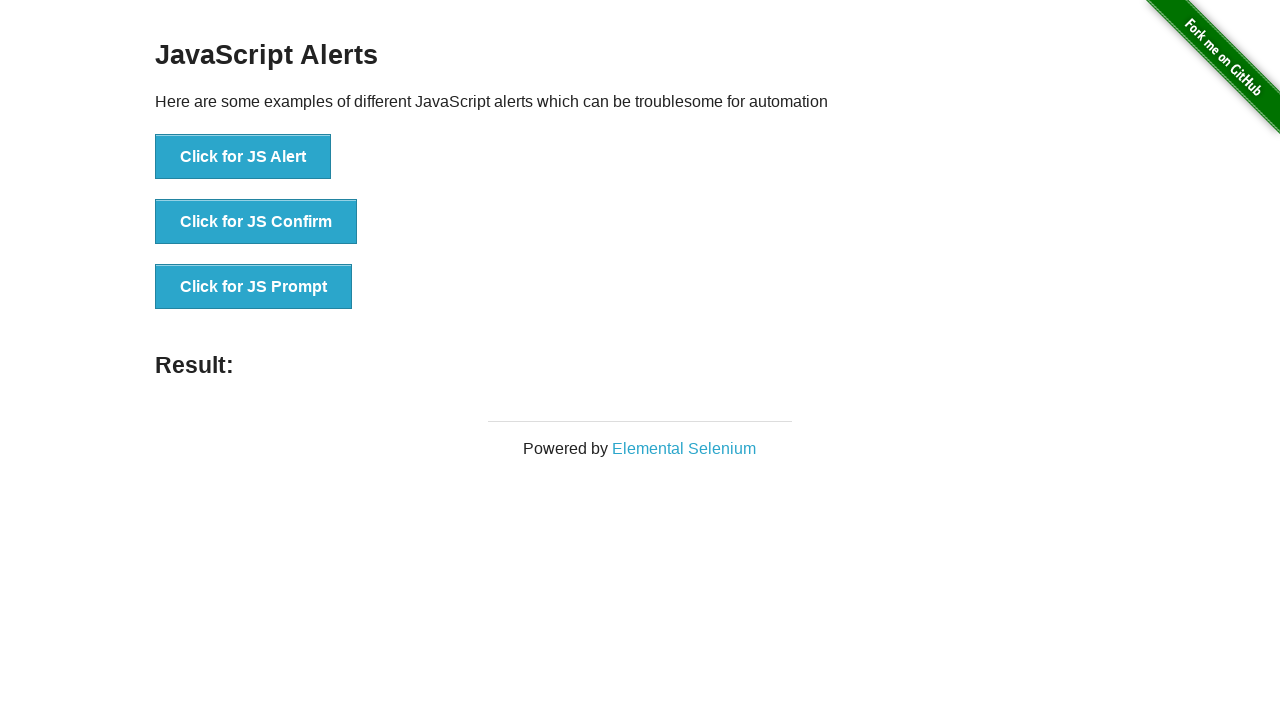

Clicked JS Alert button at (243, 157) on xpath=//button[contains(text(),'Alert')]
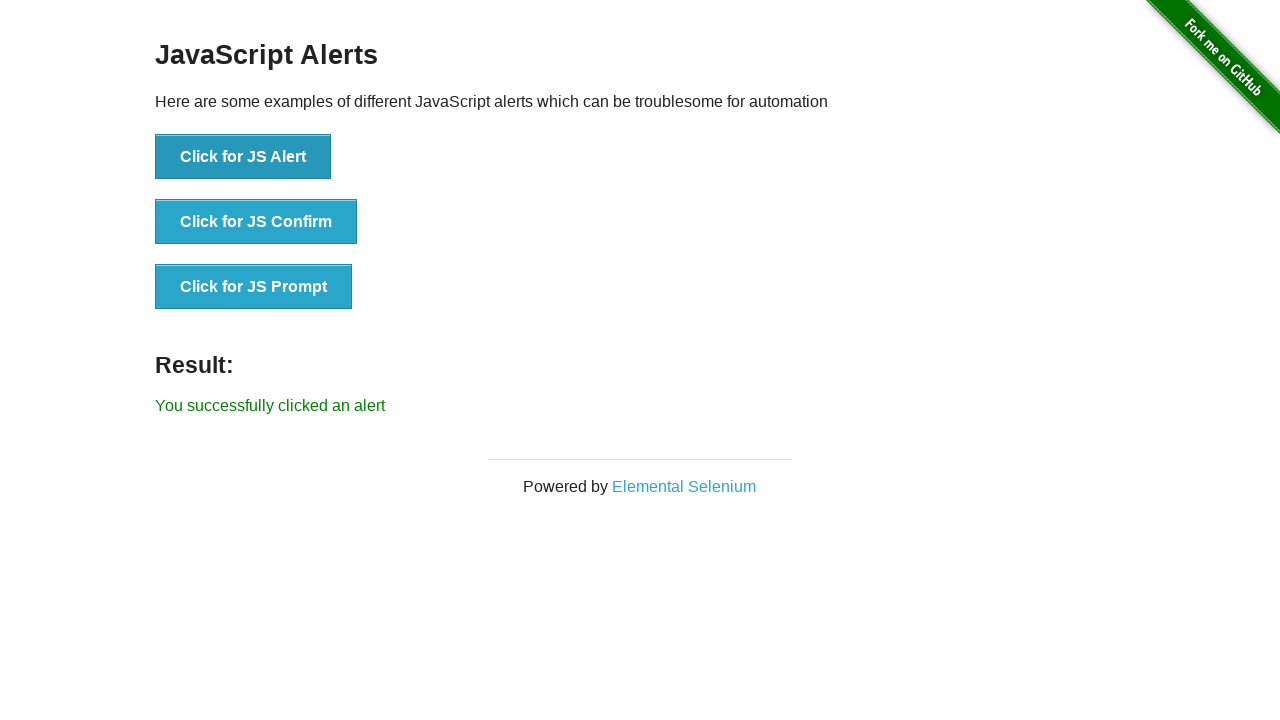

Alert was accepted and result message appeared
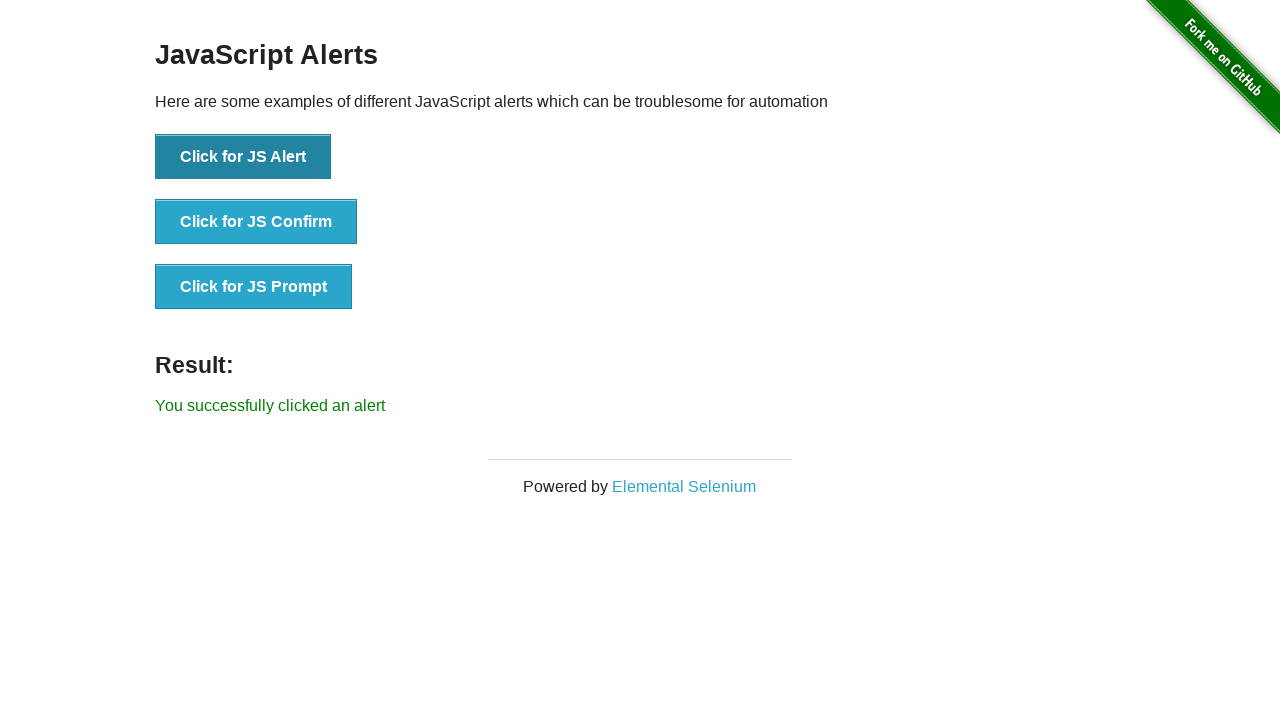

Set up dialog handler to dismiss JS Confirm
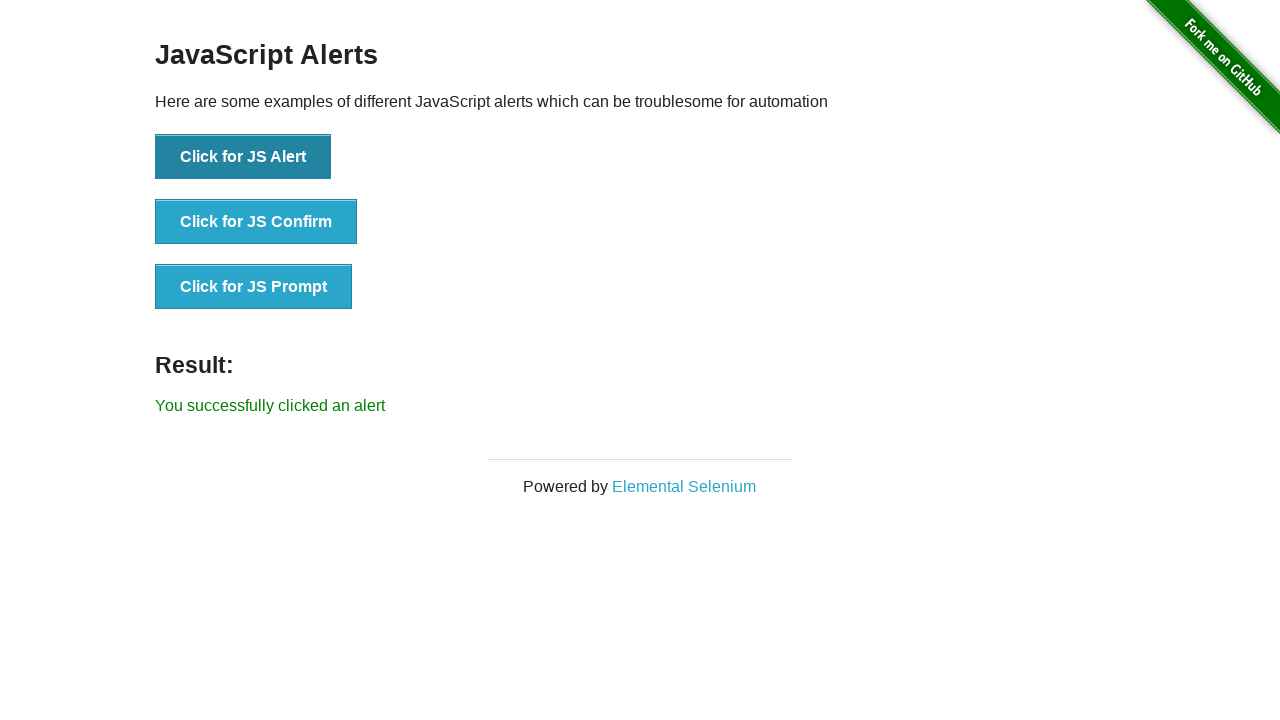

Clicked JS Confirm button at (256, 222) on xpath=//button[contains(text(),'Confirm')]
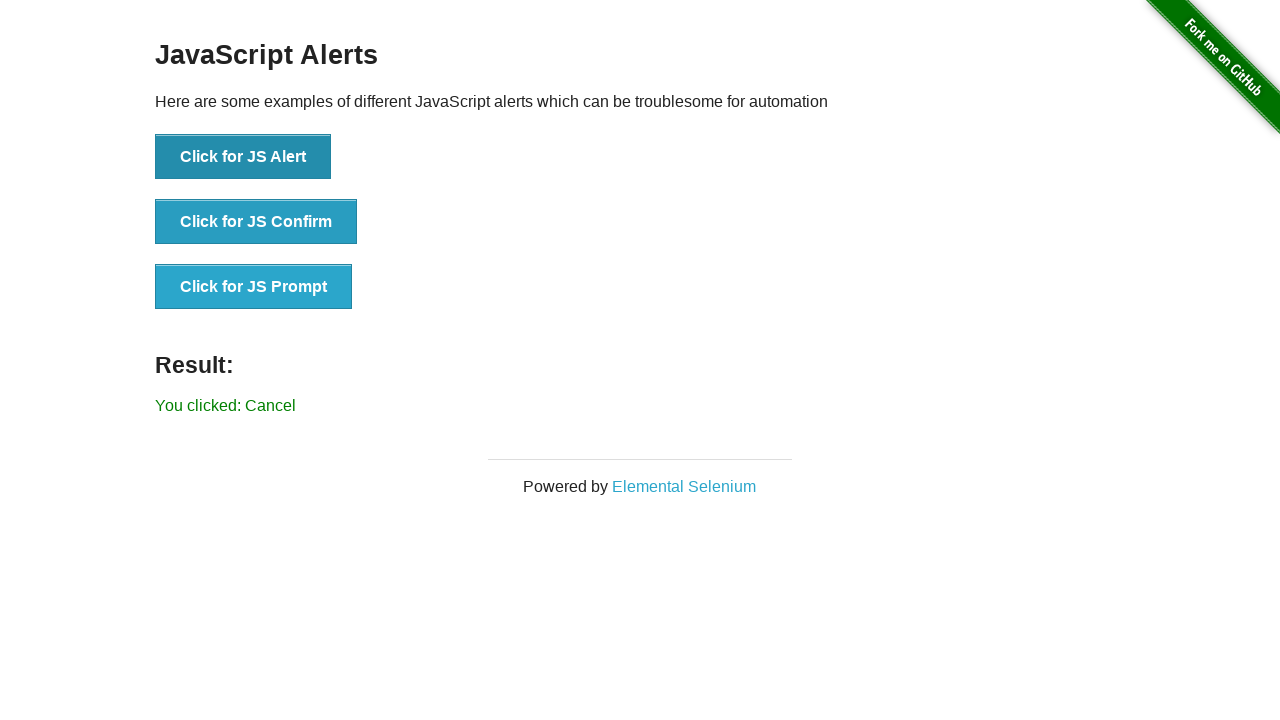

Confirm dialog was dismissed and result appeared
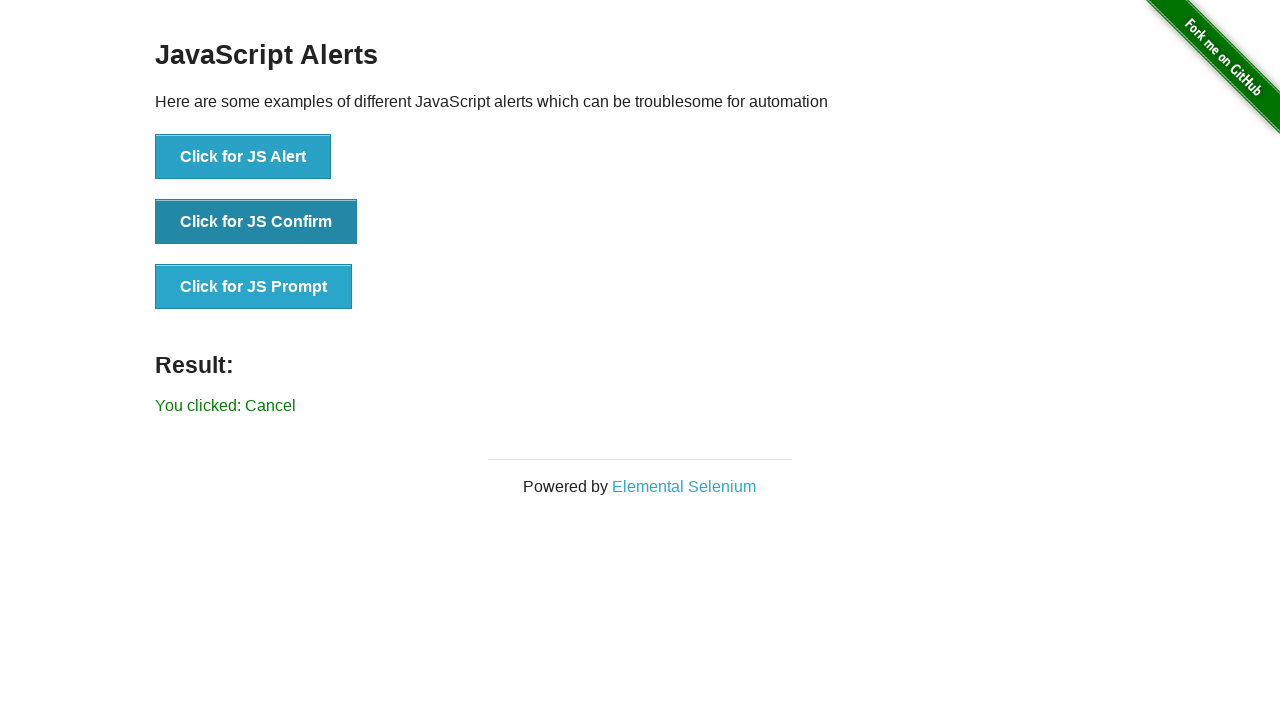

Set up dialog handler to accept JS Confirm
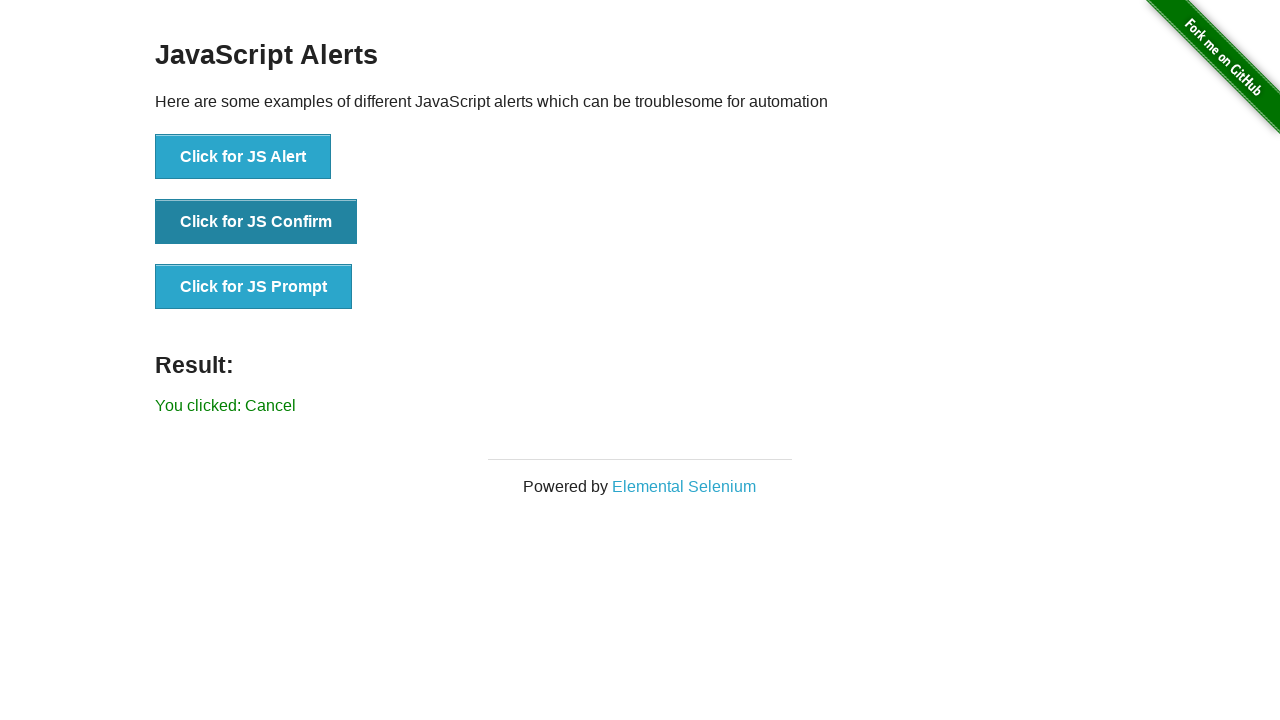

Clicked JS Confirm button again at (256, 222) on xpath=//button[contains(text(),'Confirm')]
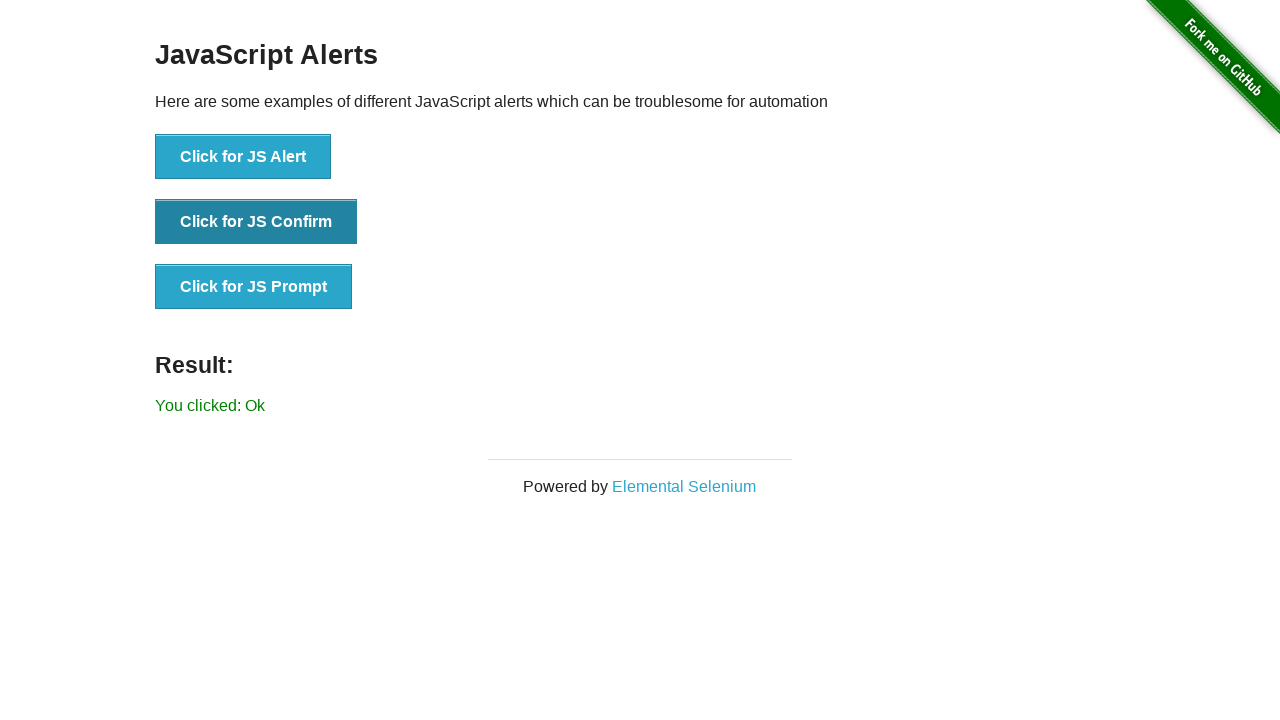

Confirm dialog was accepted and result appeared
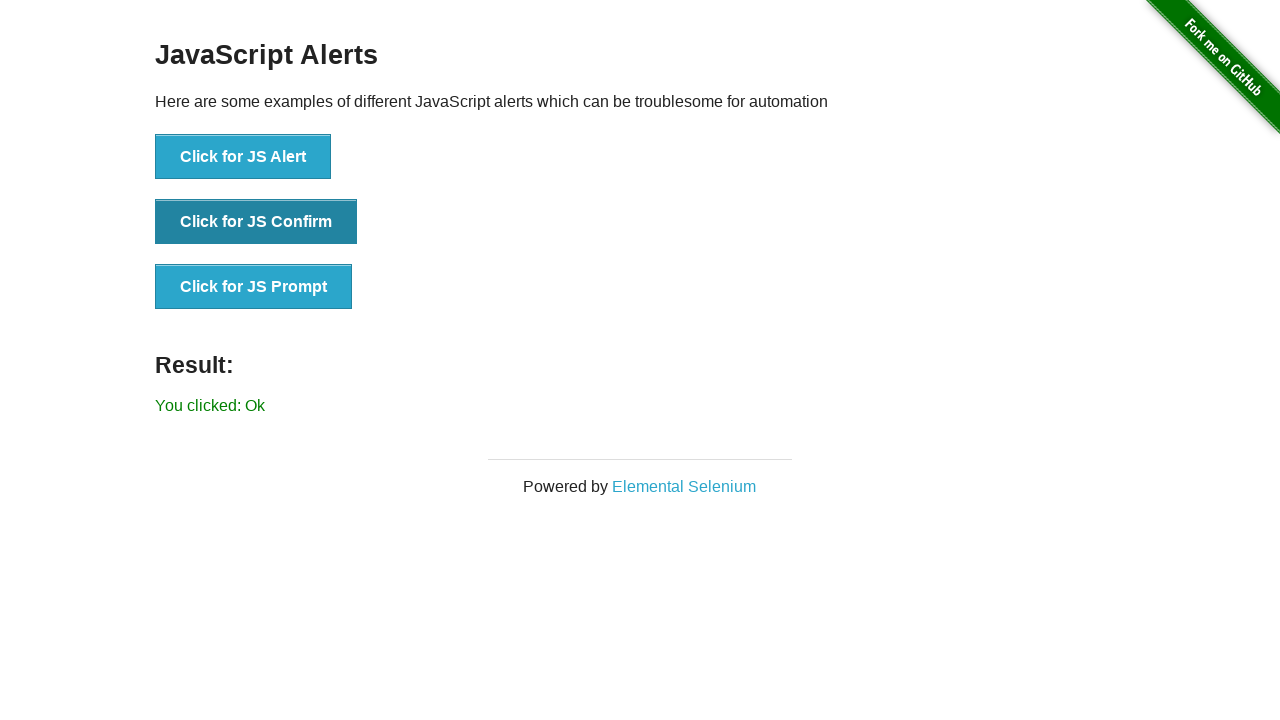

Set up dialog handler to accept JS Prompt with text input
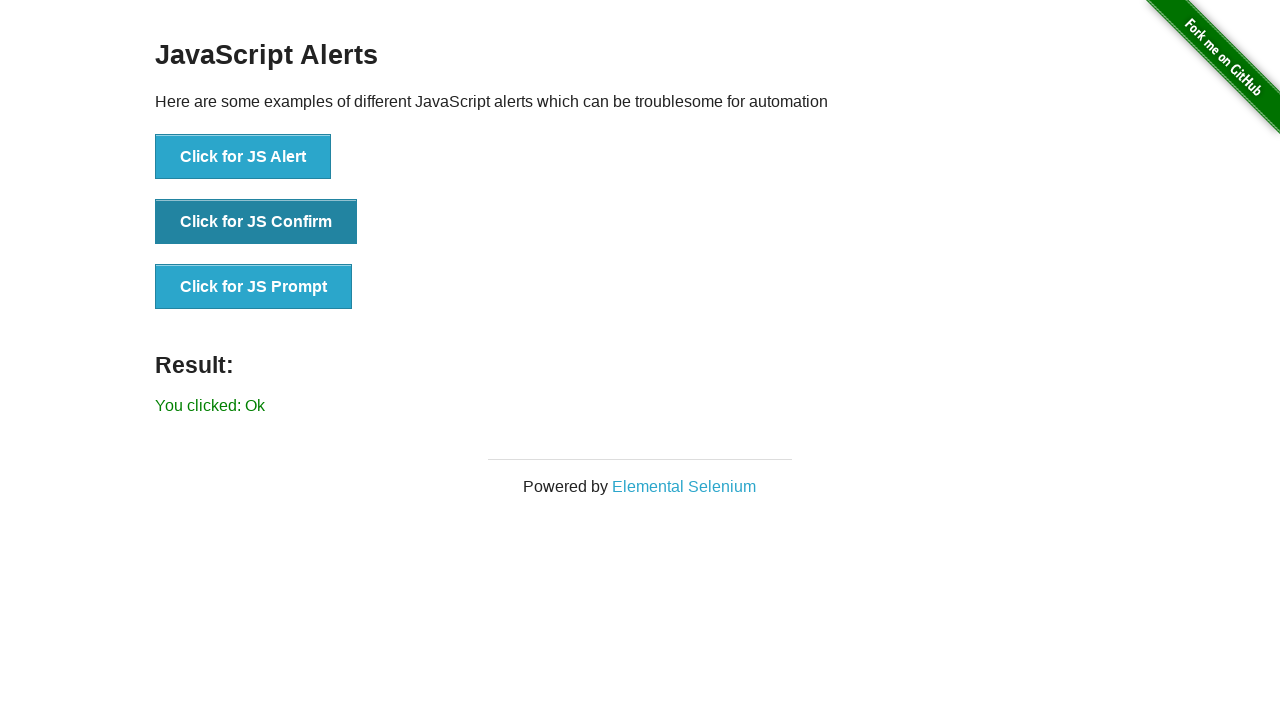

Clicked JS Prompt button at (254, 287) on xpath=//button[contains(text(),'Prompt')]
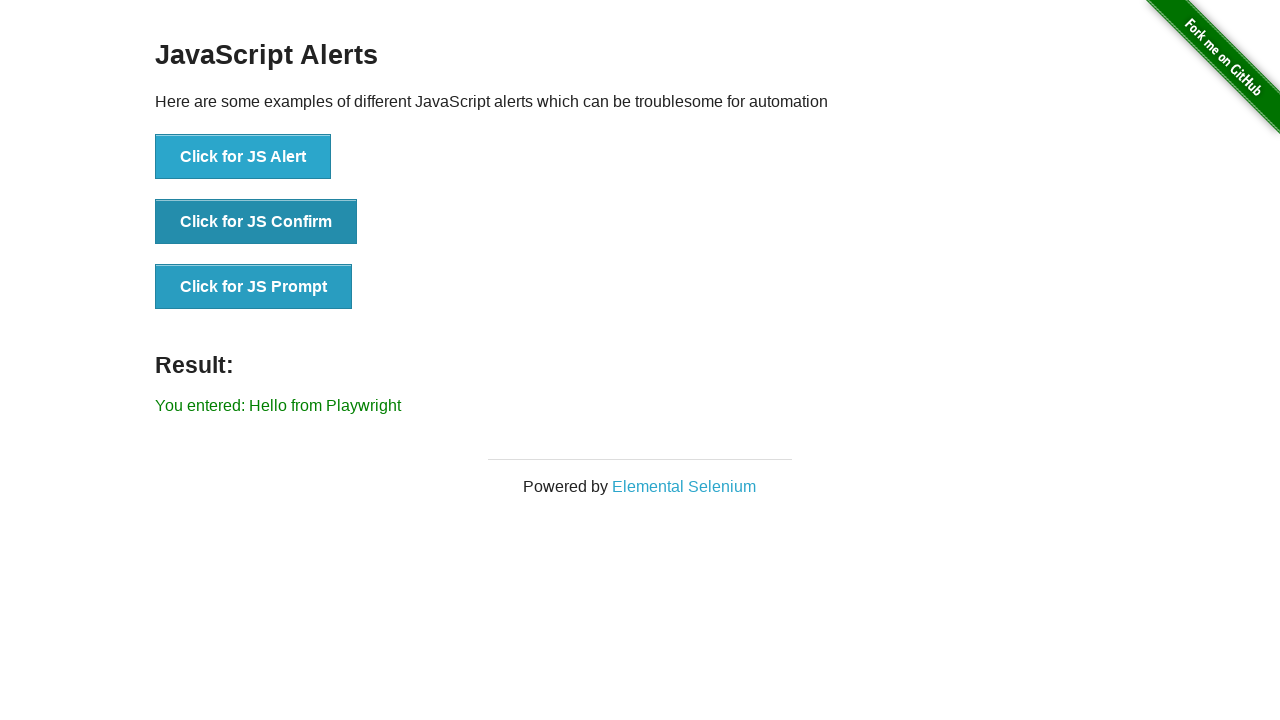

Prompt dialog was accepted with text 'Hello from Playwright' and result appeared
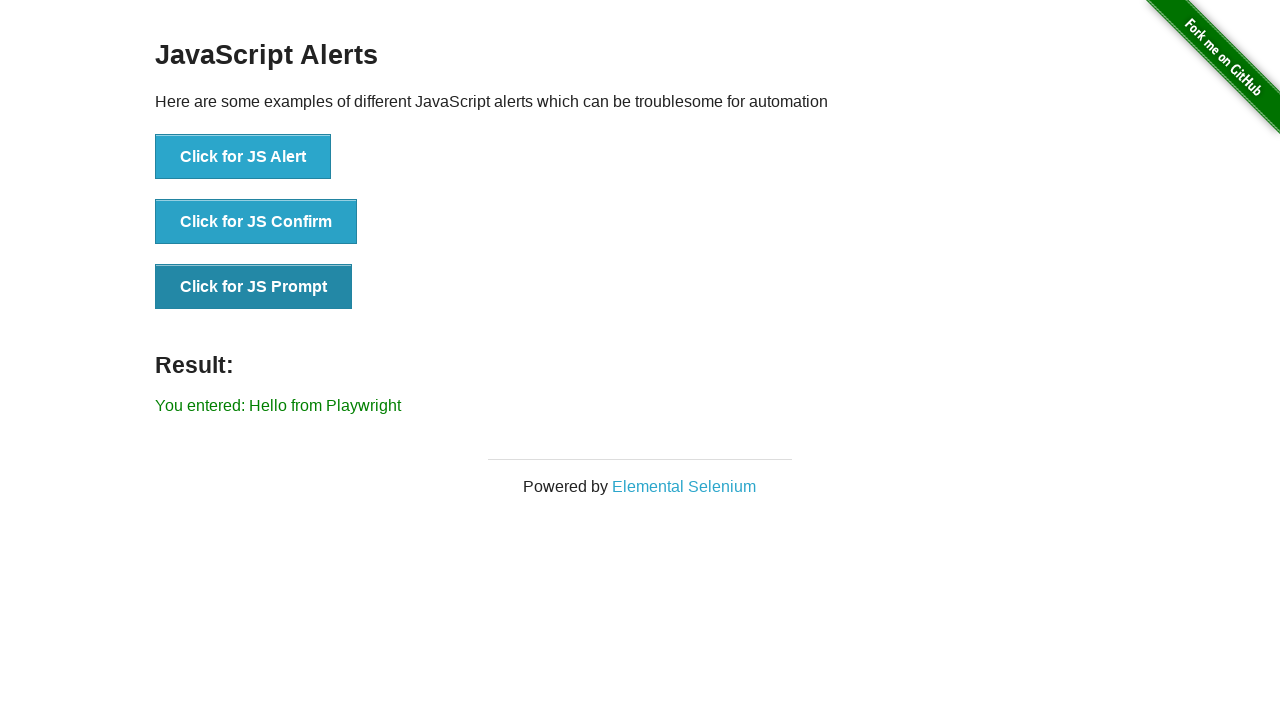

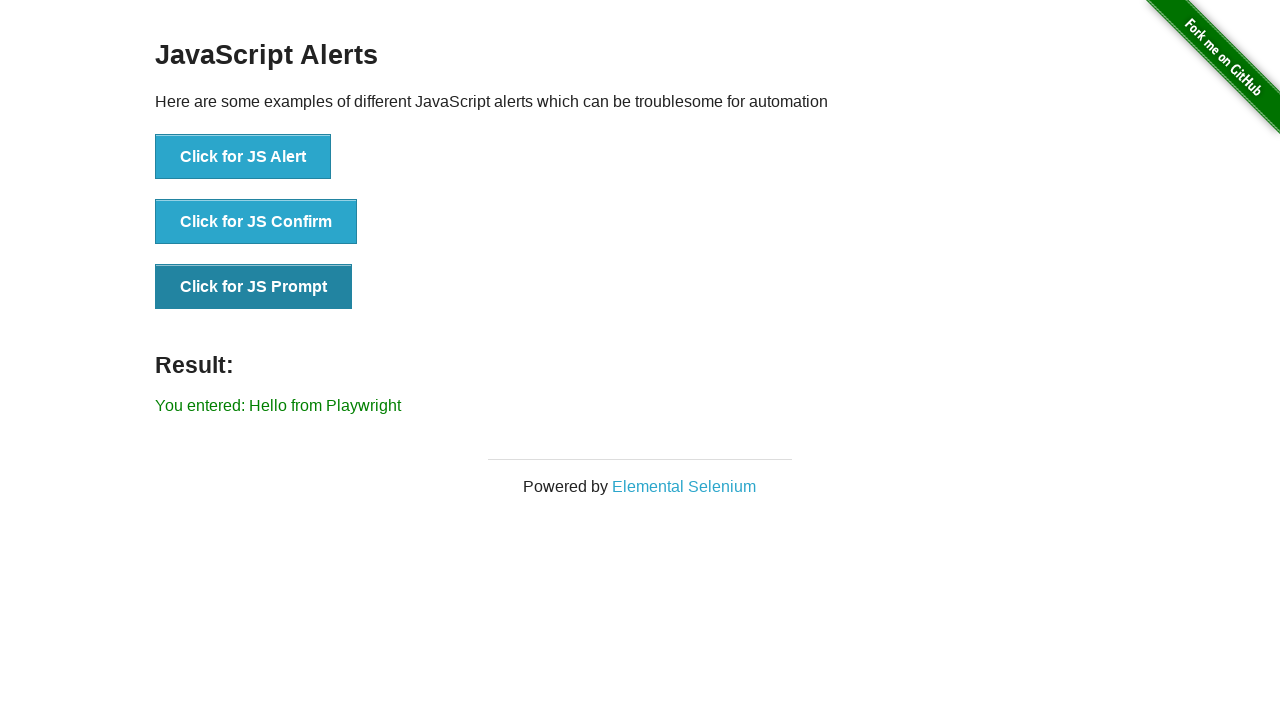